Navigates to a practice automation page and verifies that links are present by checking their href attributes

Starting URL: https://rahulshettyacademy.com/AutomationPractice/

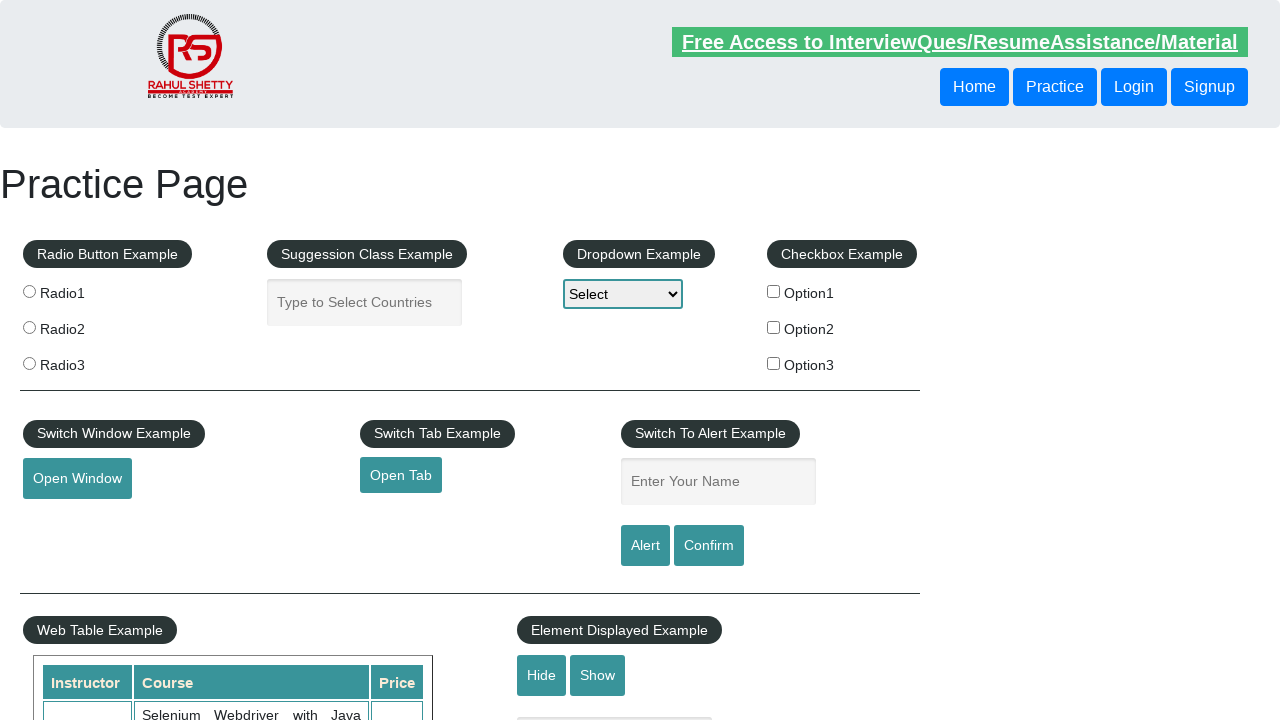

Located SoapUI link element
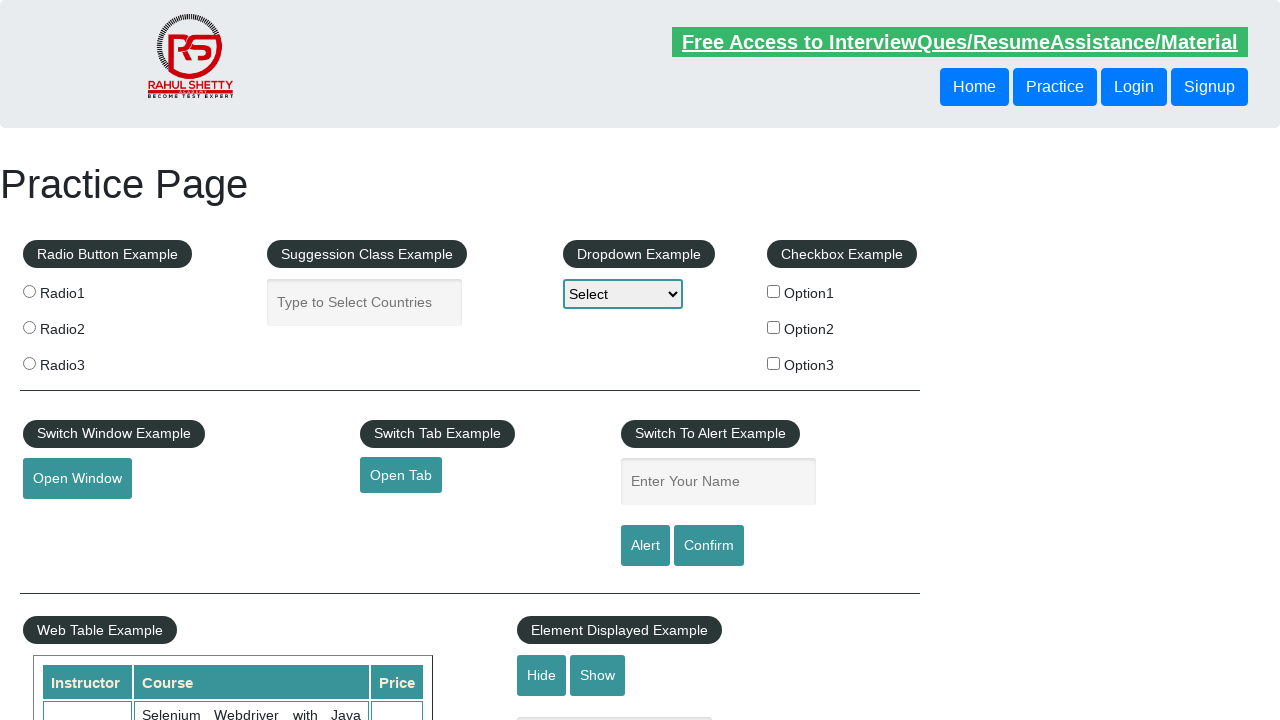

Retrieved href attribute from SoapUI link
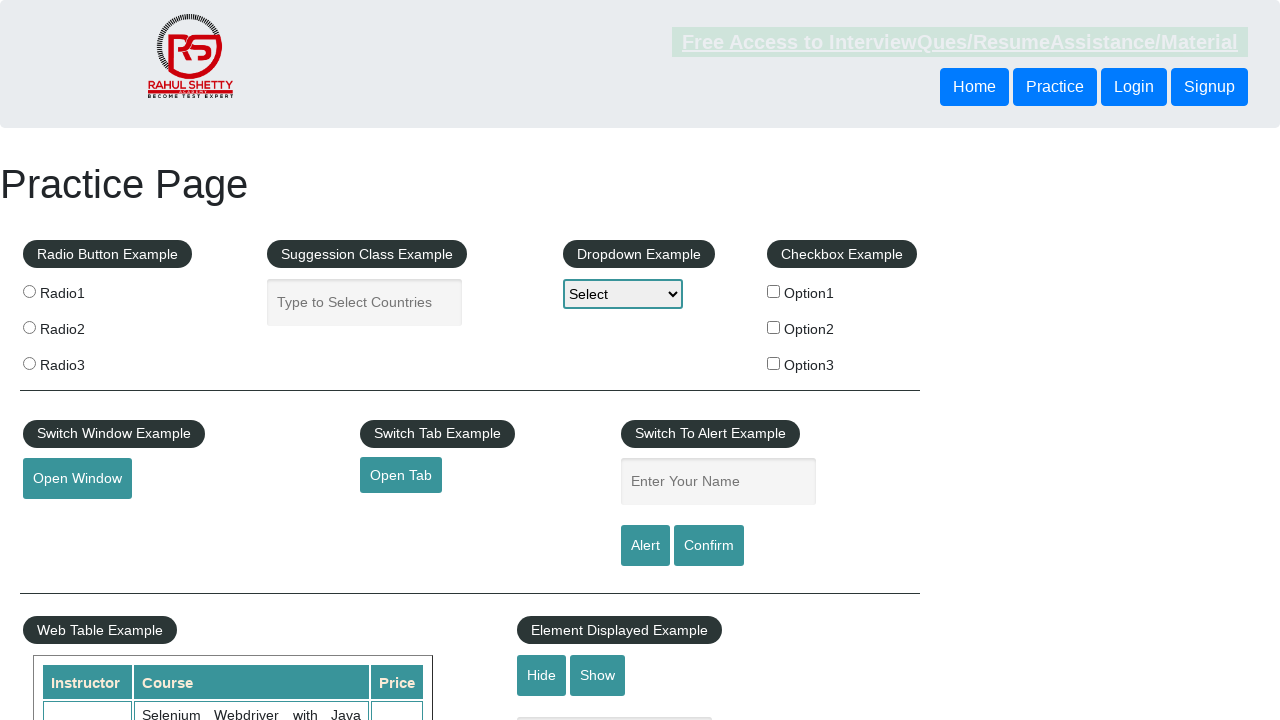

Printed SoapUI URL: https://www.soapui.org/
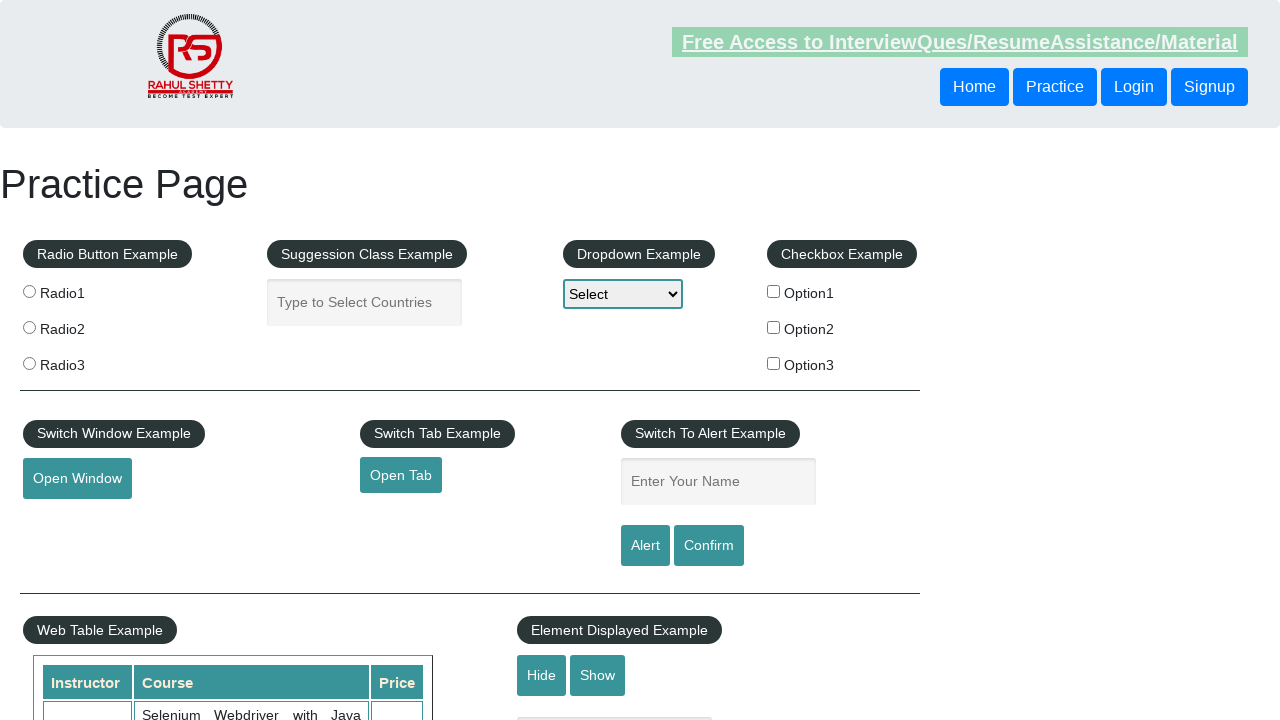

Located Broken Link element
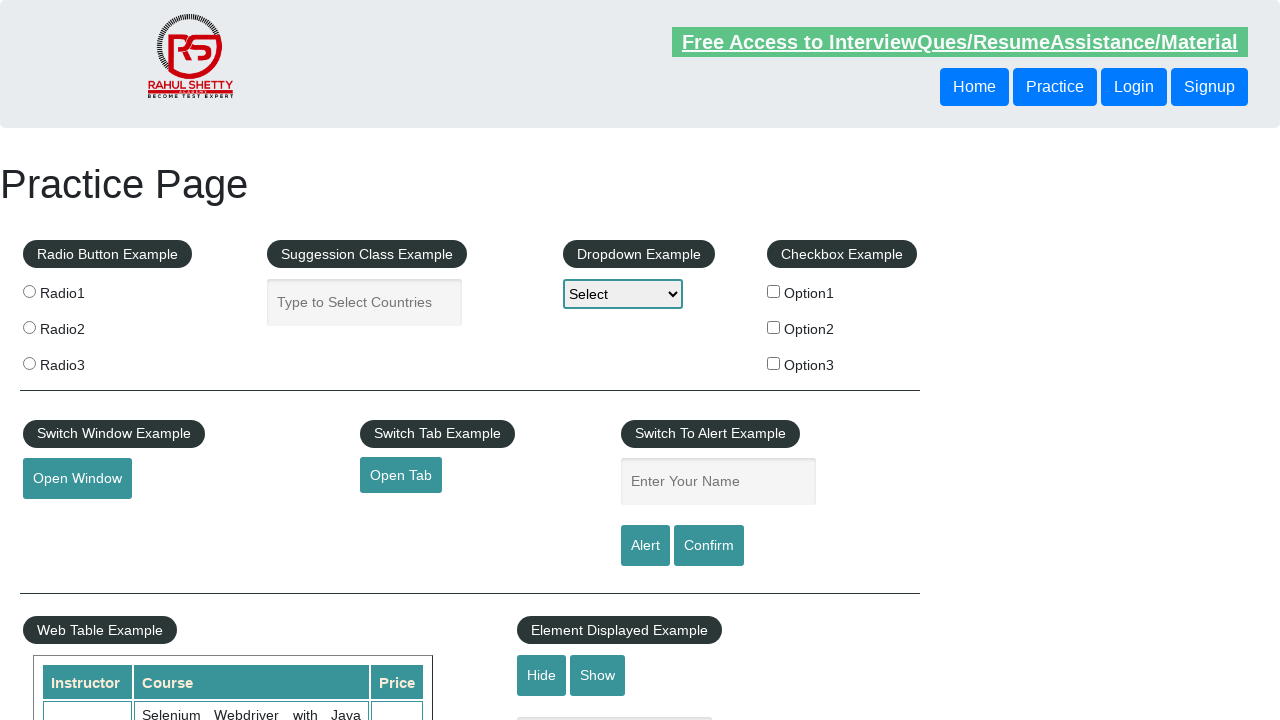

Retrieved href attribute from Broken Link element
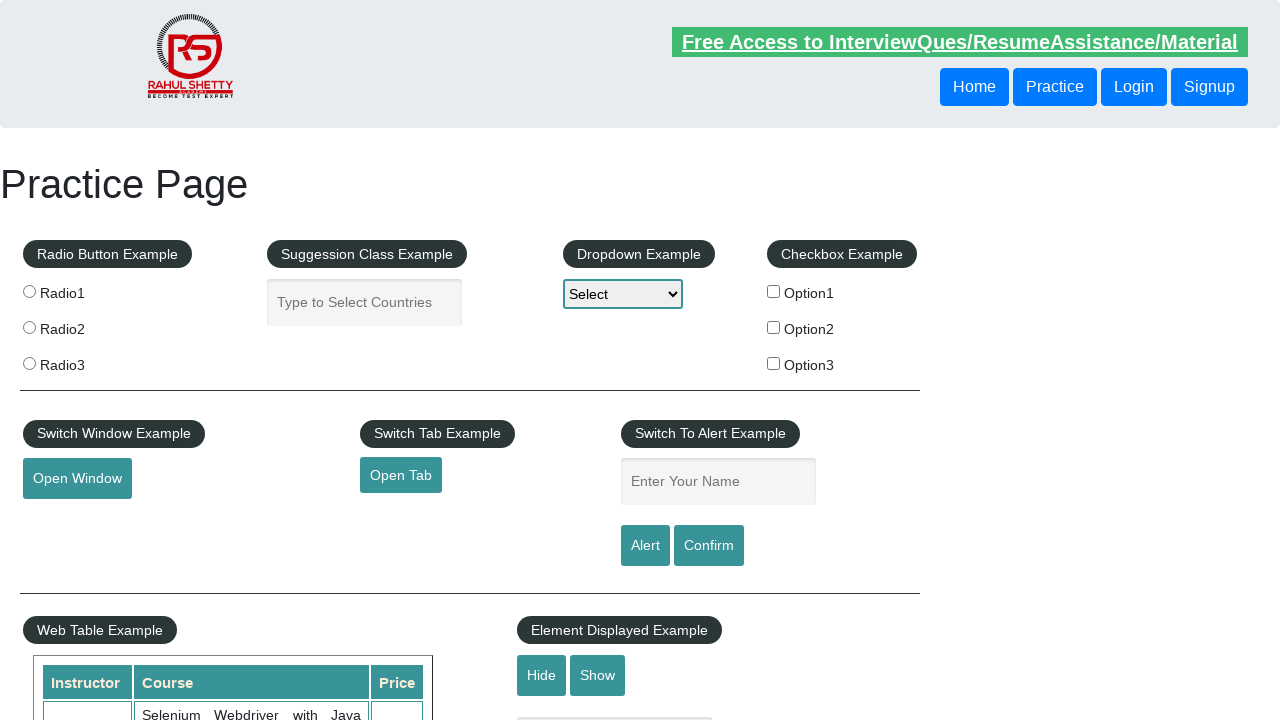

Printed Broken Link URL: https://rahulshettyacademy.com/brokenlink
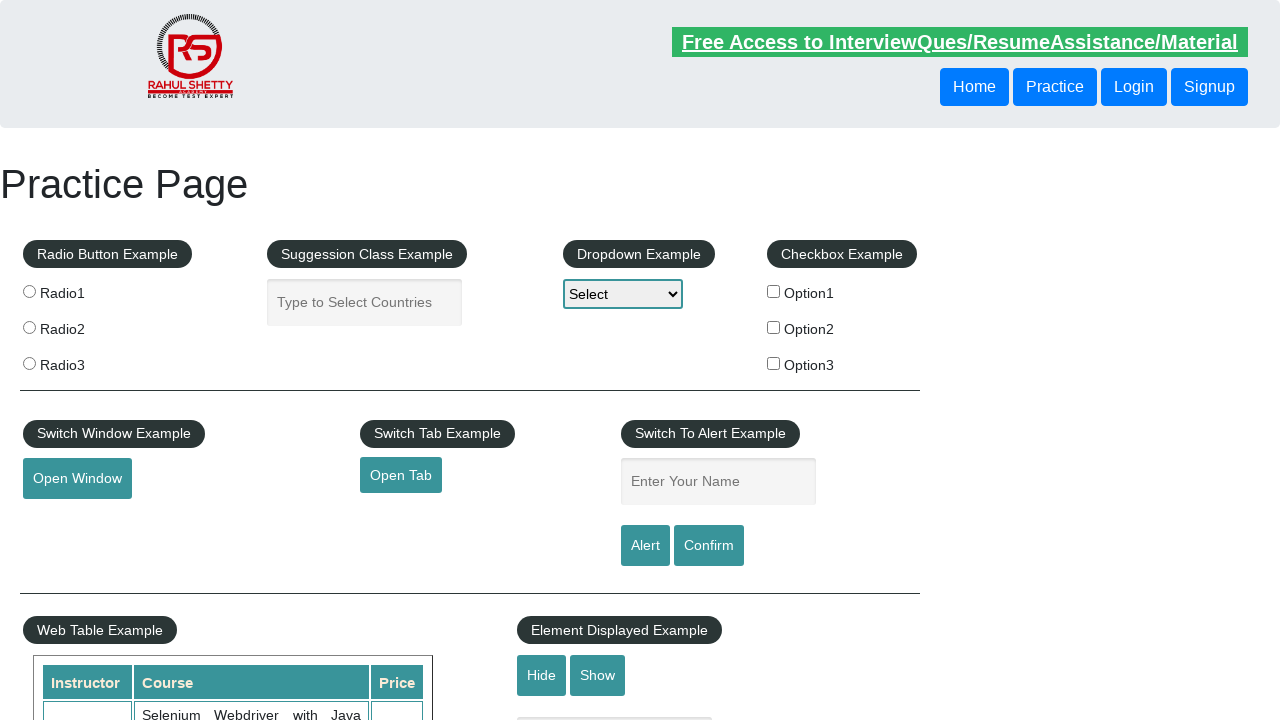

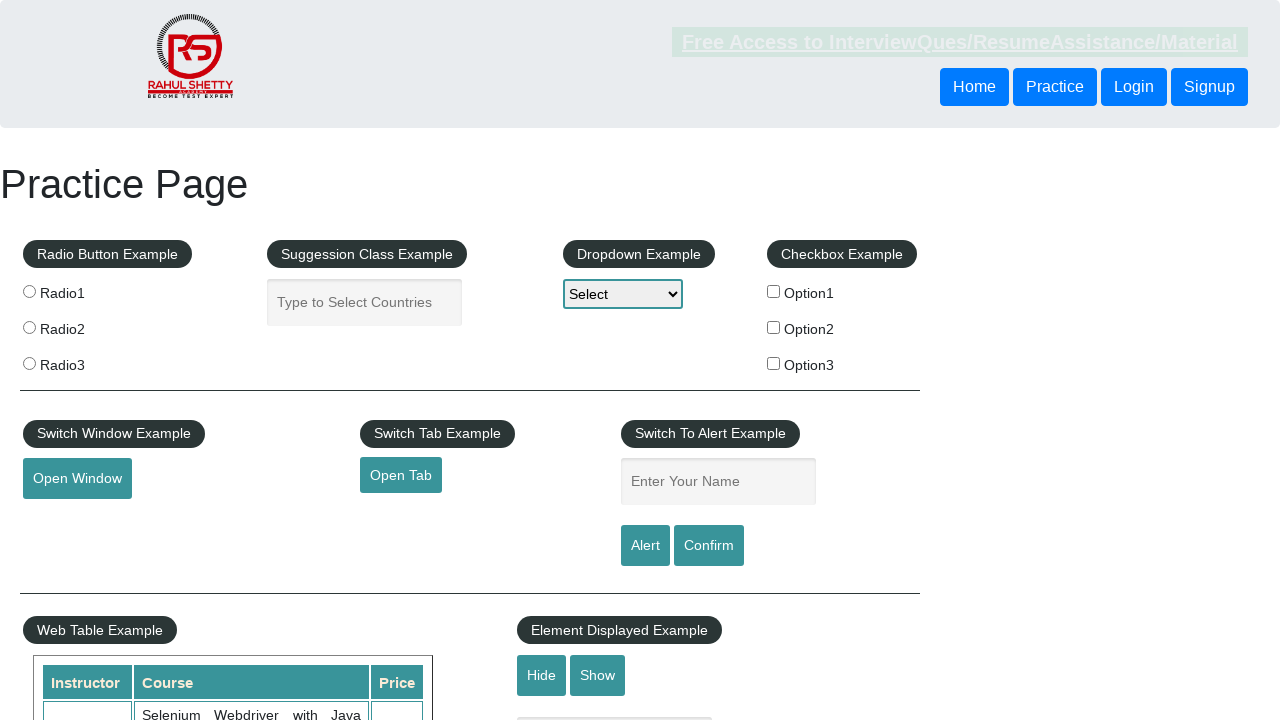